Tests the progress bar widget by starting and stopping it, then verifying the progress value

Starting URL: https://demoqa.com/progress-bar

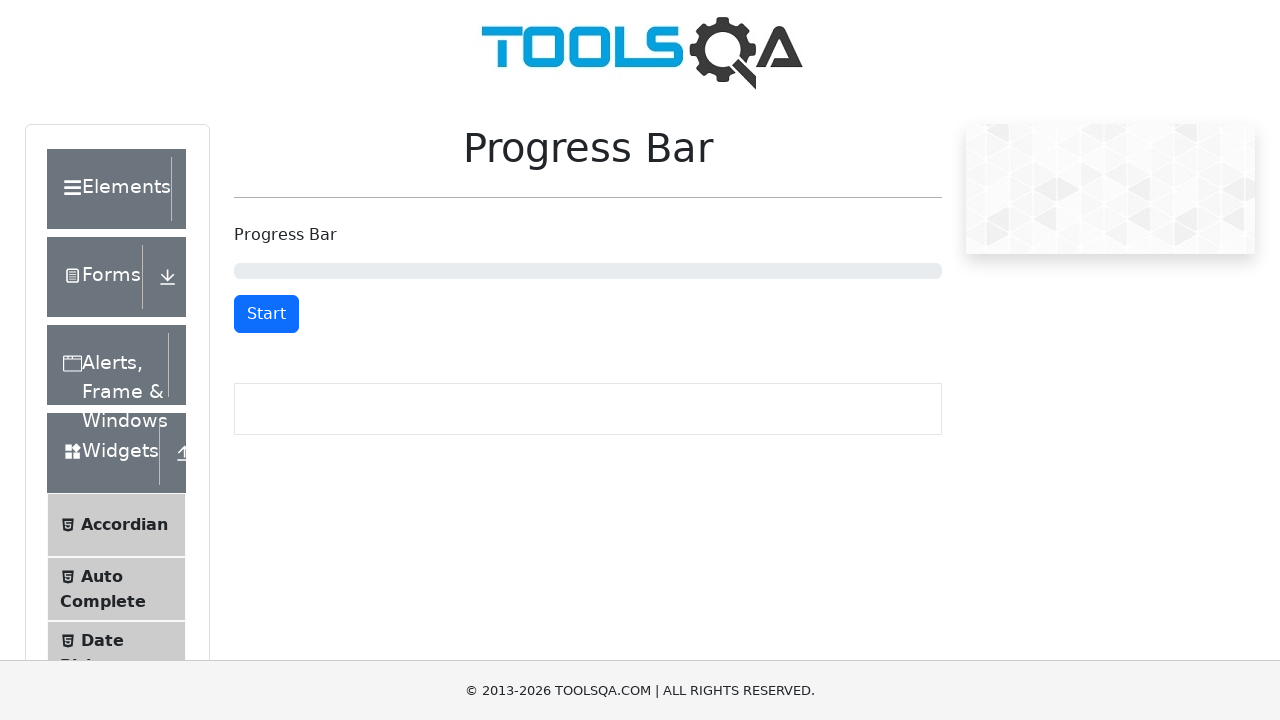

Clicked start button to begin progress bar at (266, 314) on #startStopButton
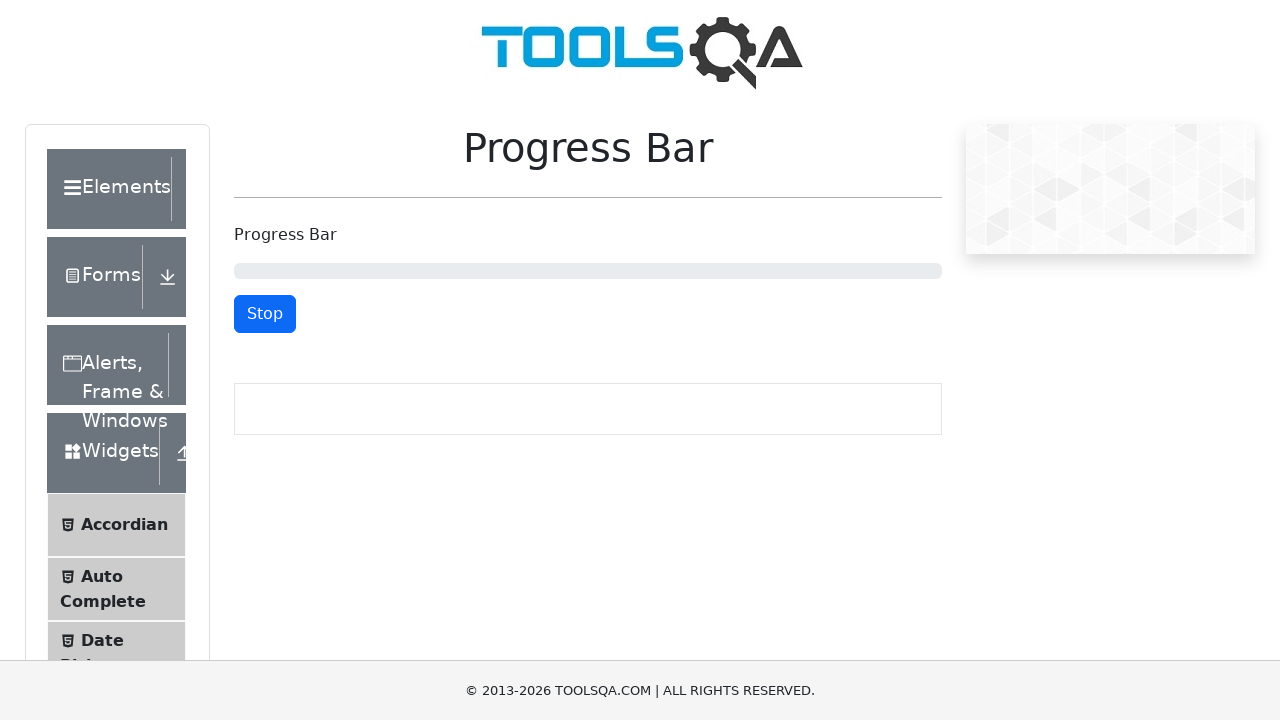

Waited 2 seconds for progress to advance
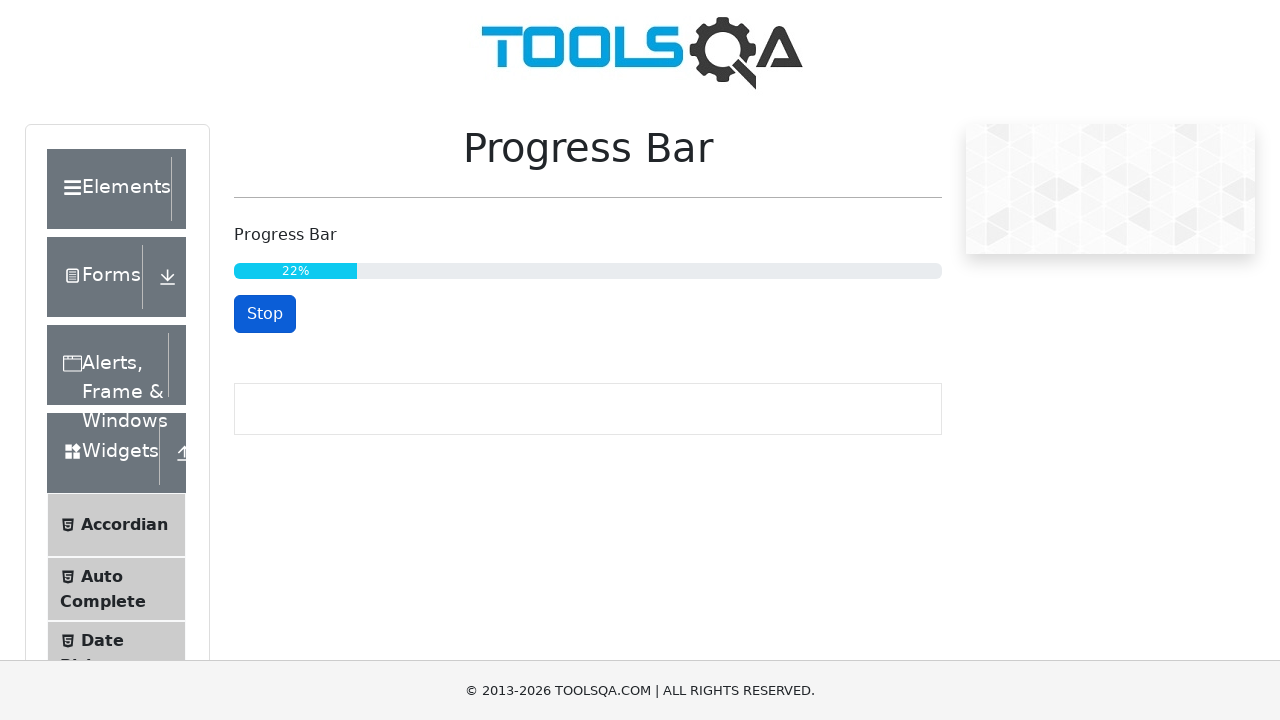

Clicked stop button to pause progress bar at (265, 314) on #startStopButton
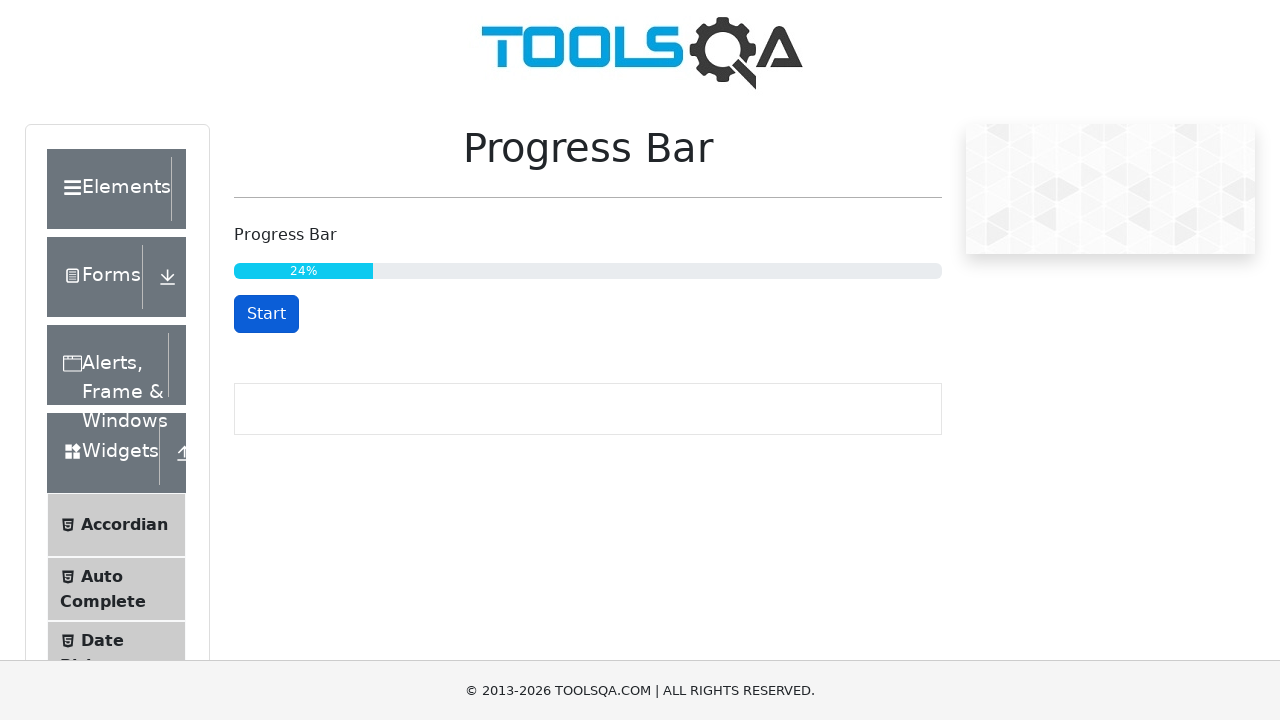

Verified progress bar value: 24
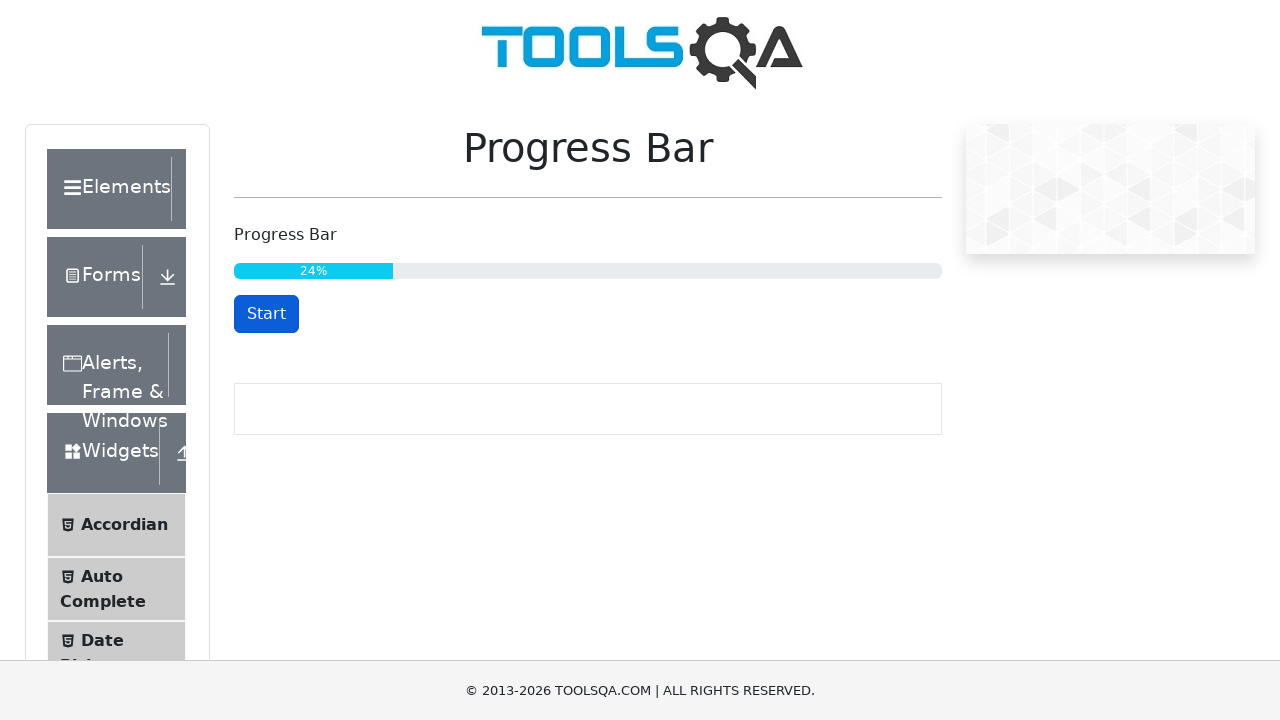

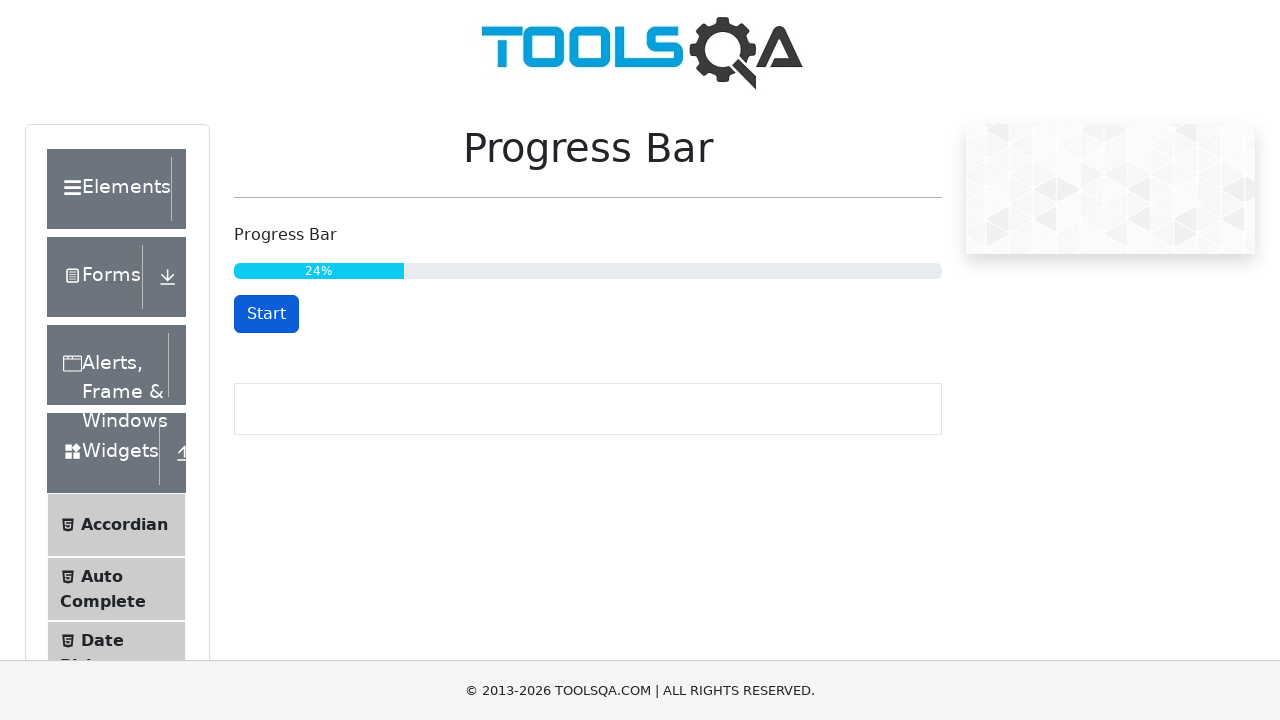